Tests the people/about icon button in the header panel by clicking it and verifying the ParaSoft Demo Website title is displayed

Starting URL: https://parabank.parasoft.com/parabank/index.htm

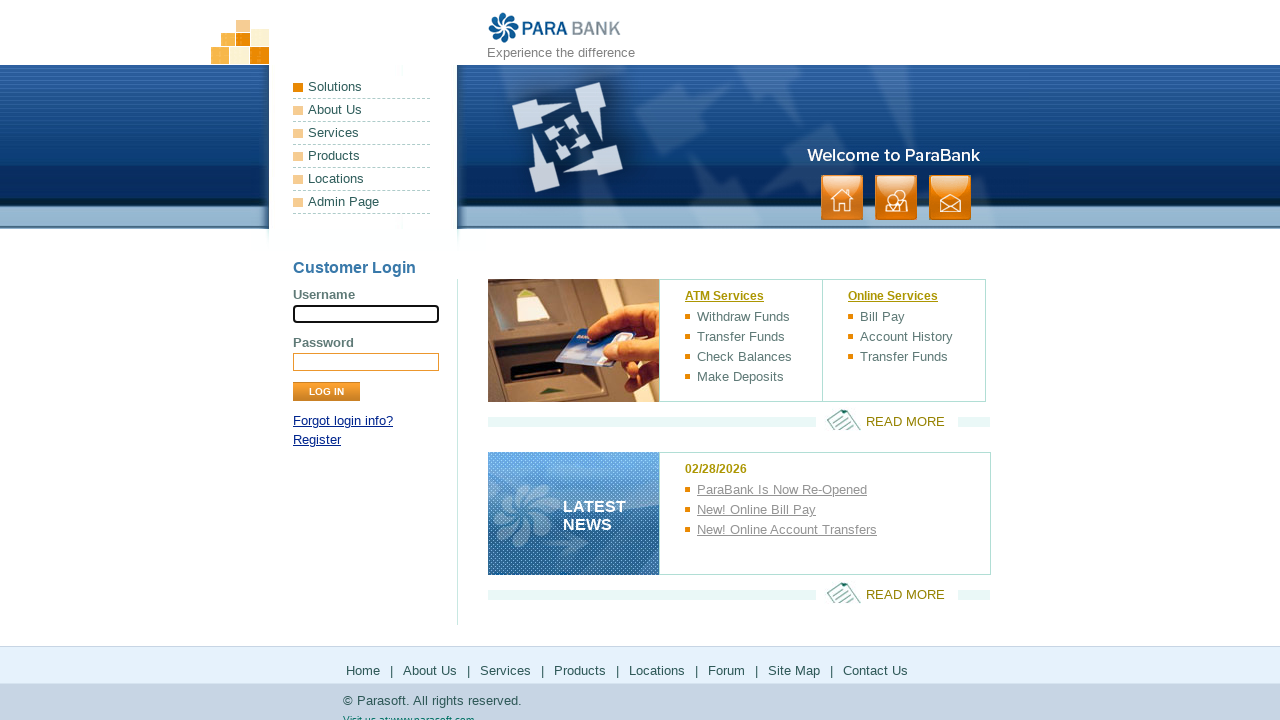

Waited for people icon in header panel to be visible
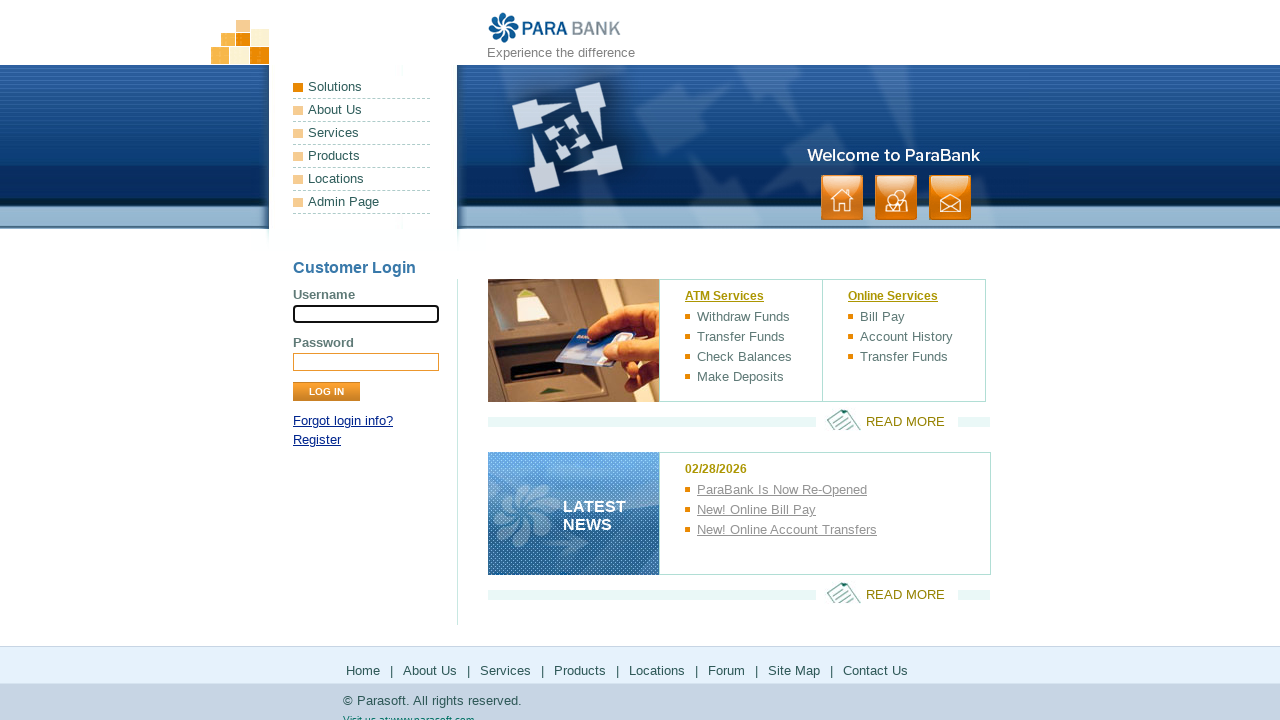

Clicked people/about icon button in header panel at (896, 198) on xpath=//*[@id='headerPanel']/ul[2]/li[2]/a
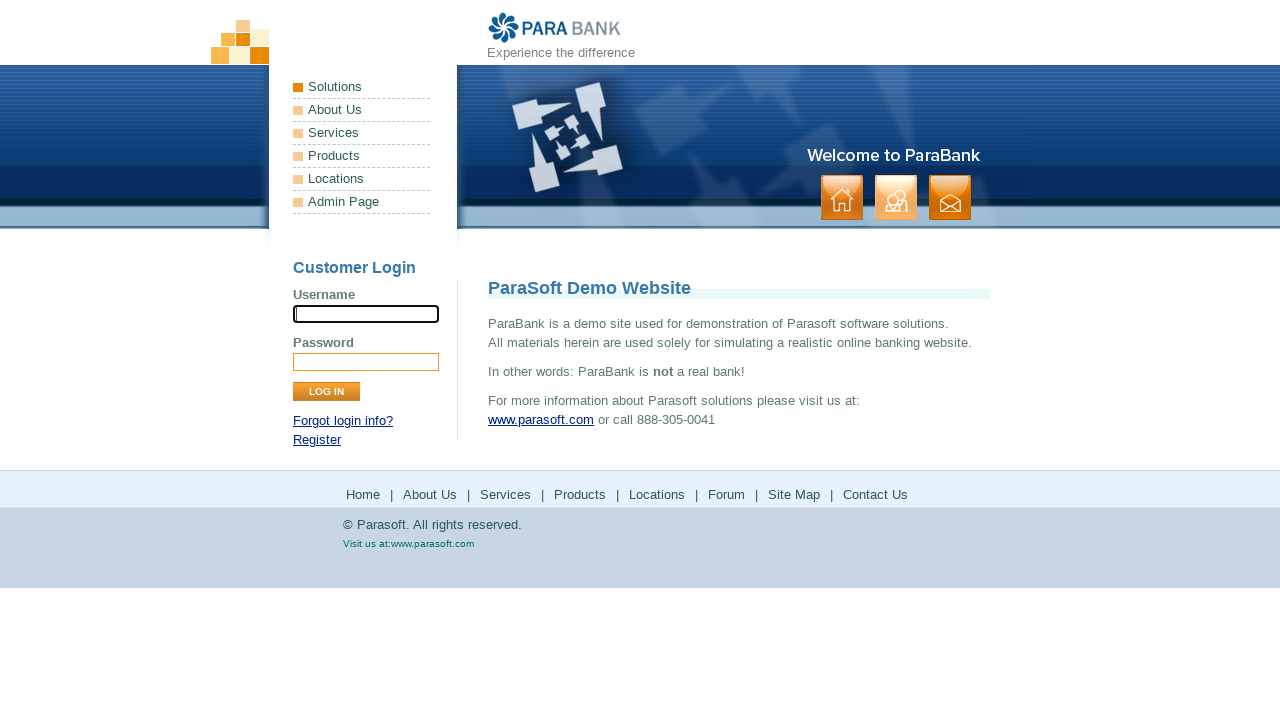

Verified ParaSoft Demo Website title is displayed
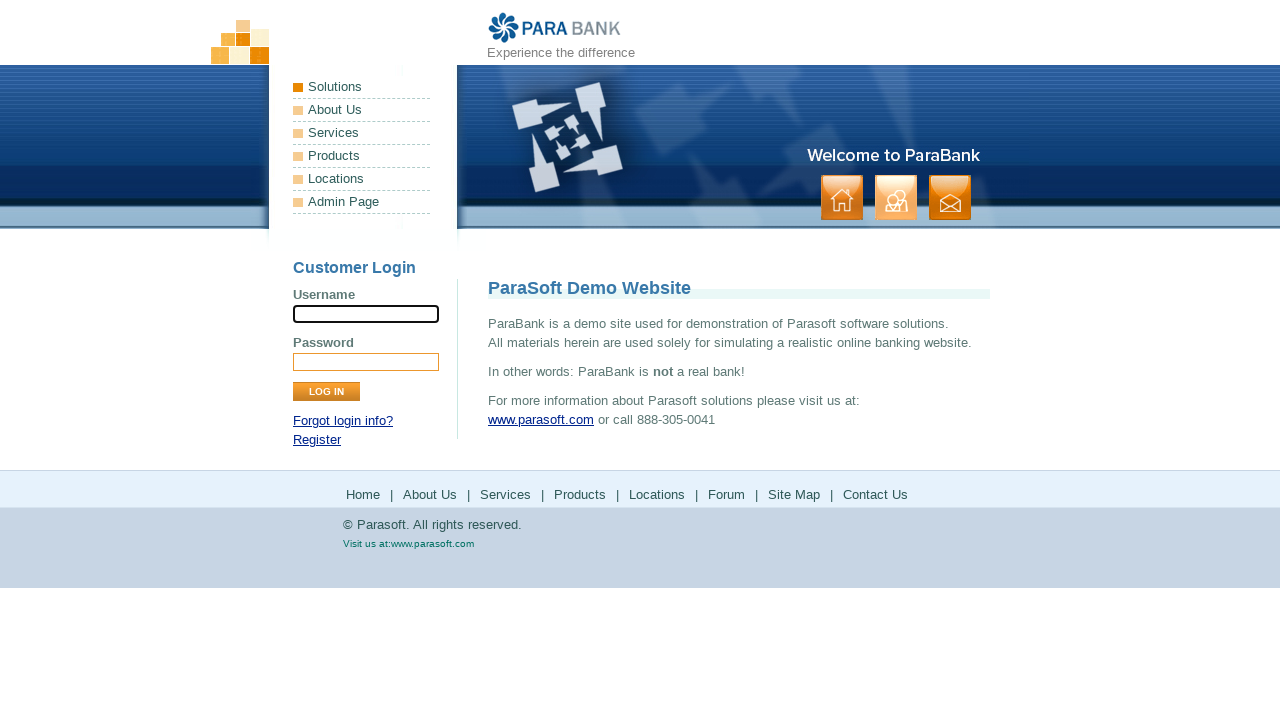

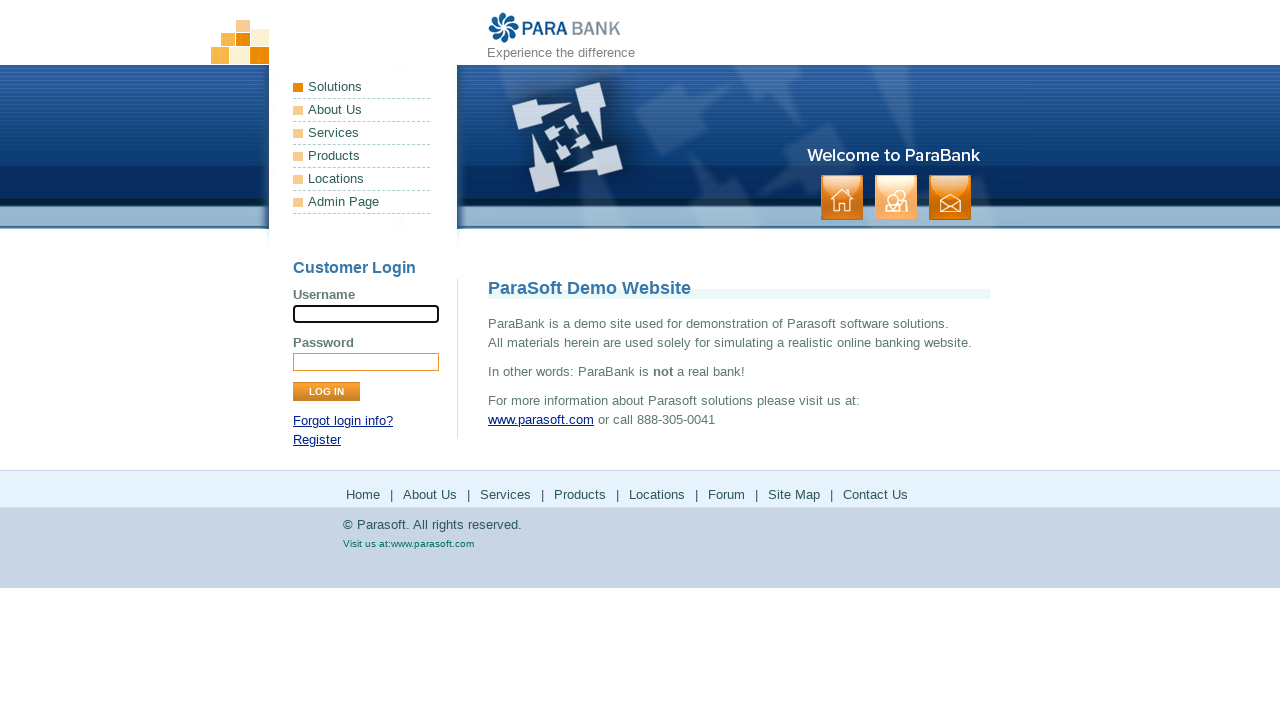